Tests XPath sibling and parent traversal by locating buttons in the header using following-sibling and parent axis navigation, then verifying their text content.

Starting URL: https://rahulshettyacademy.com/AutomationPractice/

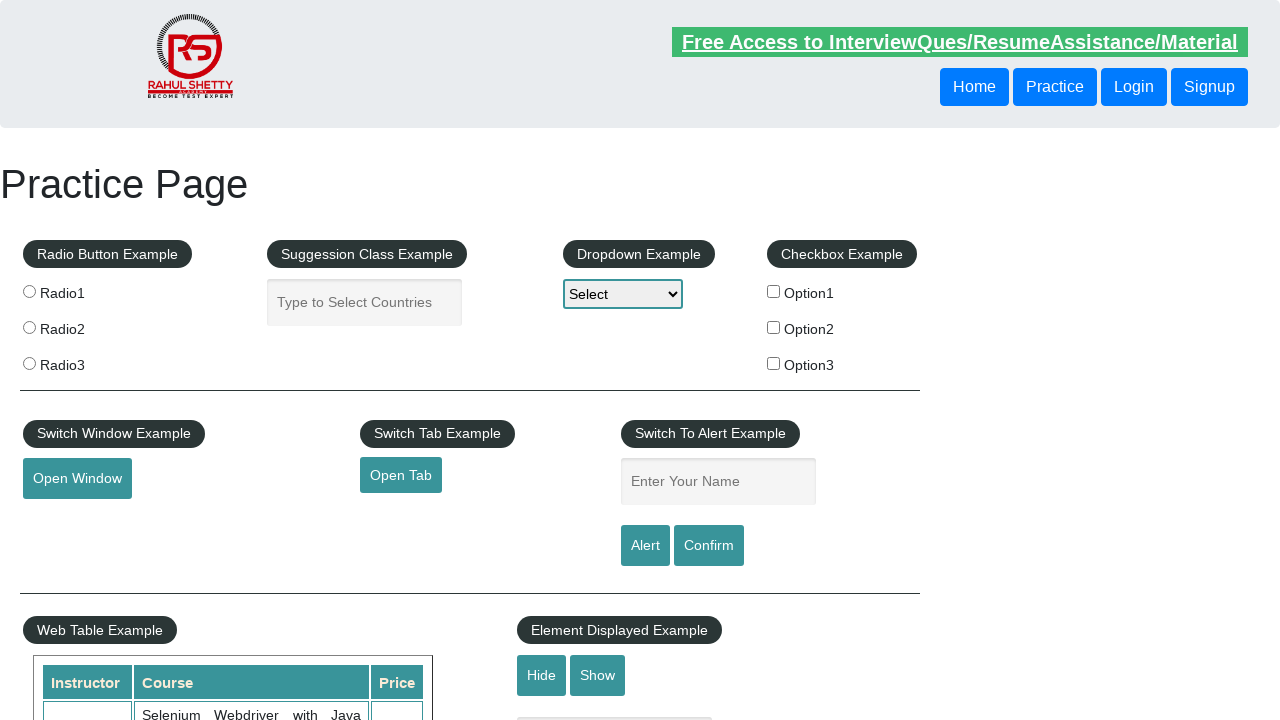

Waited for header buttons to be visible
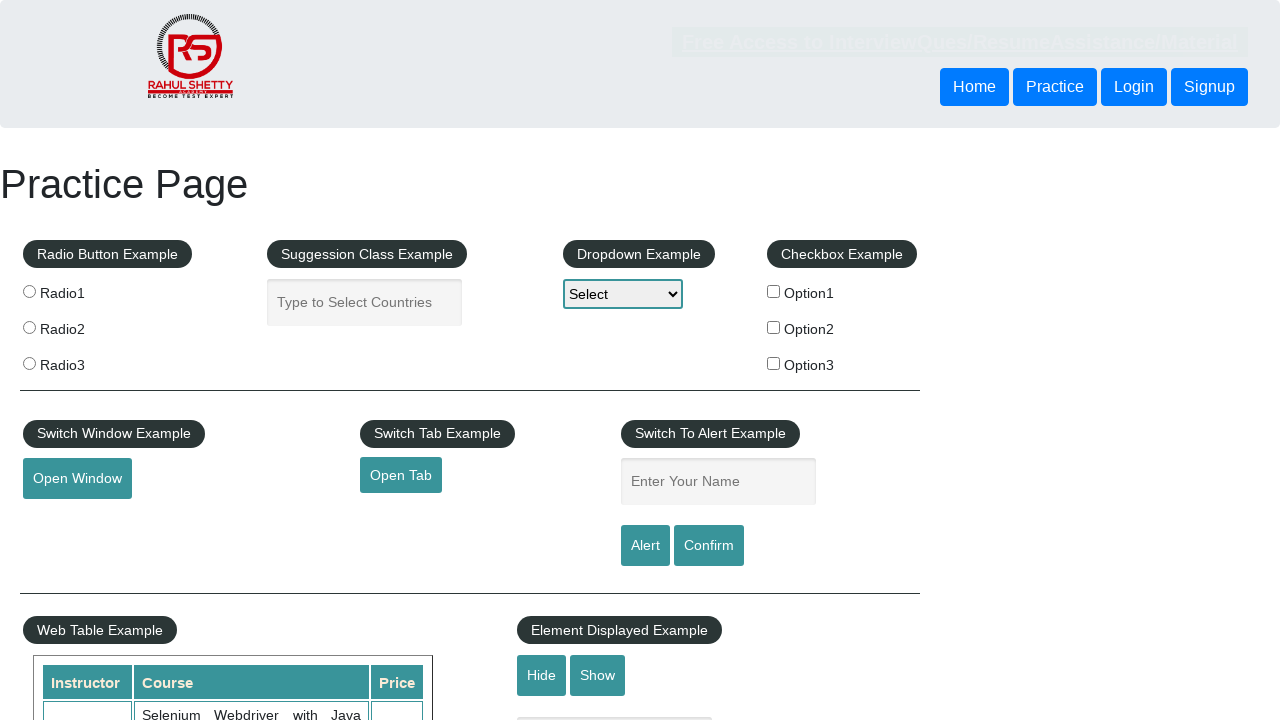

Located and retrieved text from sibling button using following-sibling axis: 'Login'
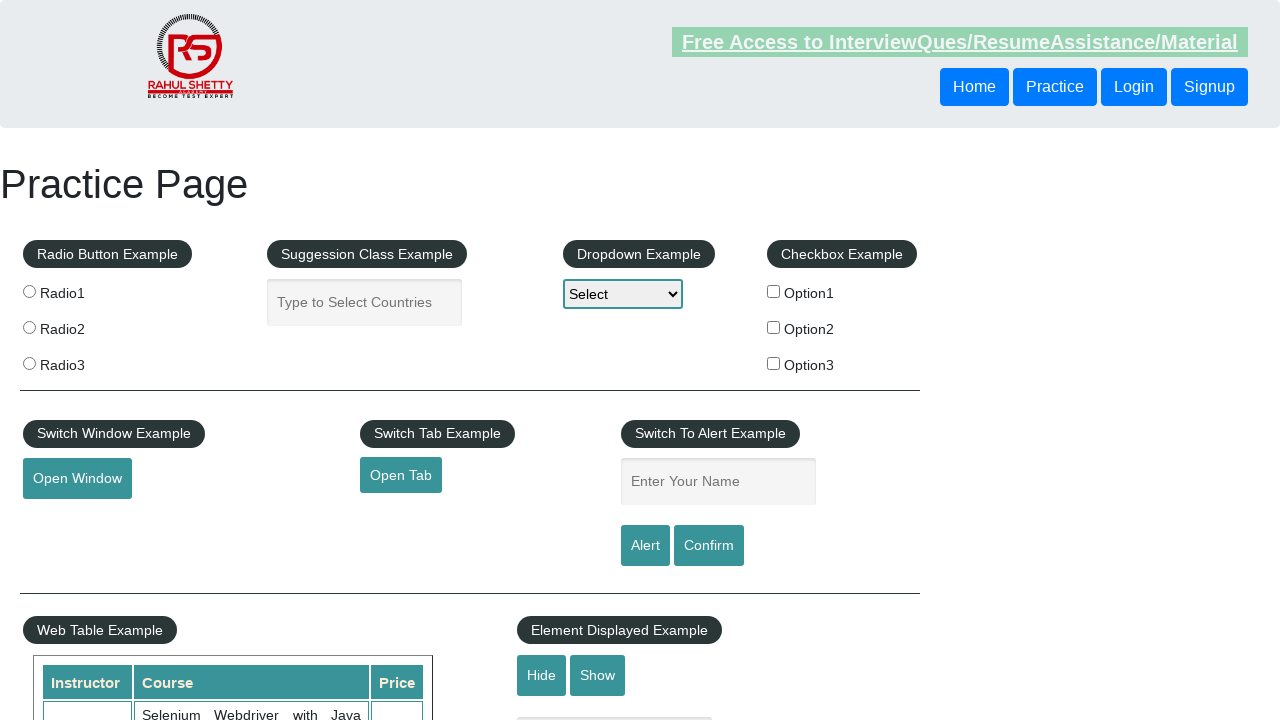

Located and retrieved text from button using parent axis traversal: 'Login'
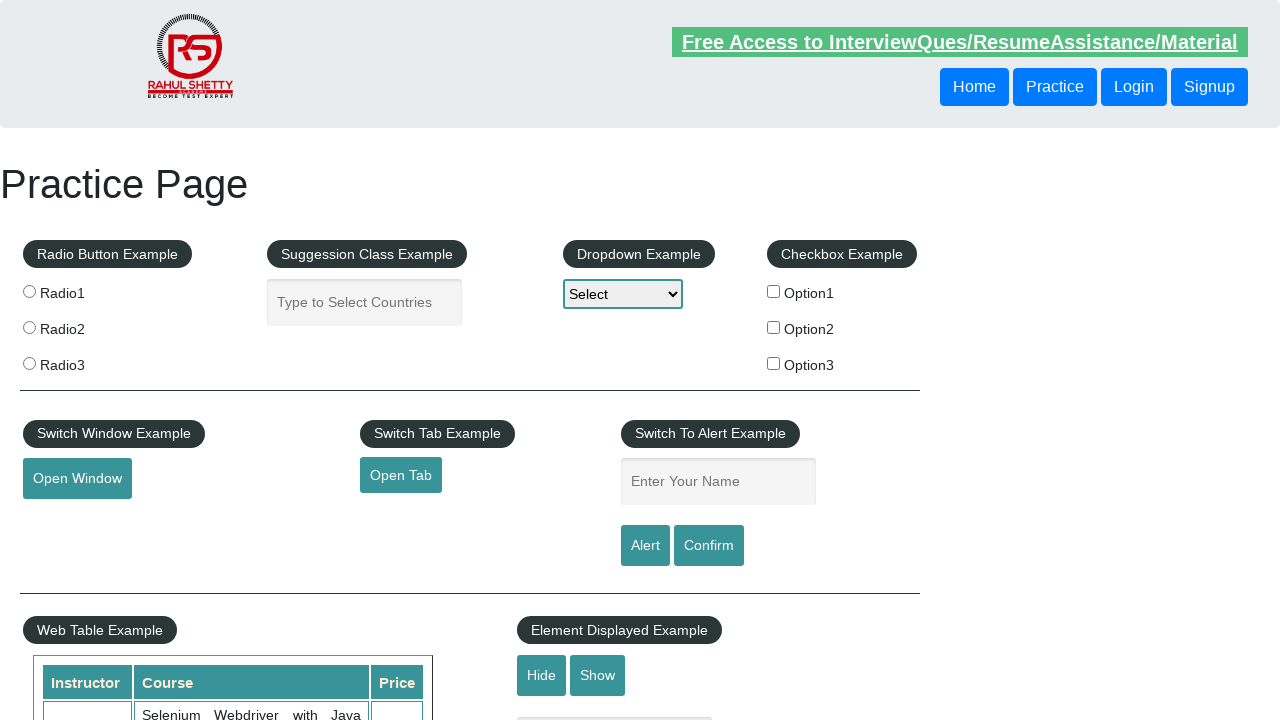

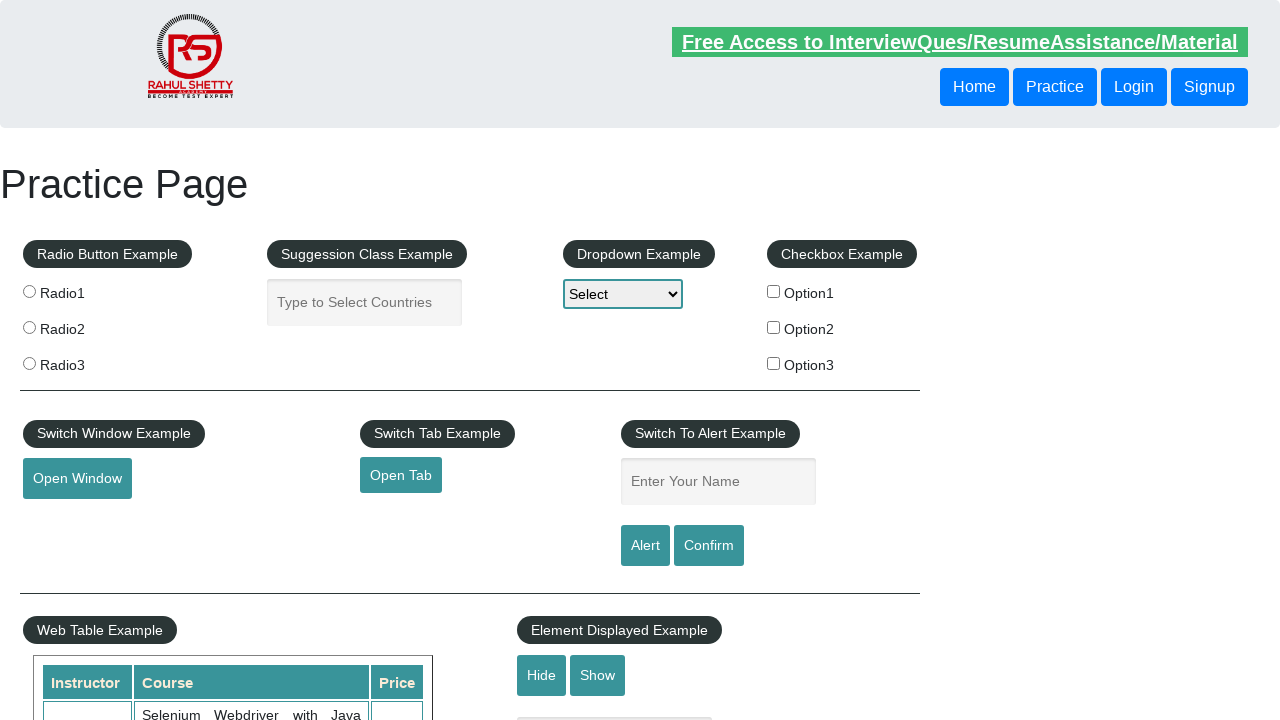